Navigates to PTT overseas job board, waits for post listings to load, and clicks on the first post to view its content

Starting URL: https://www.ptt.cc/bbs/oversea_job/index.html

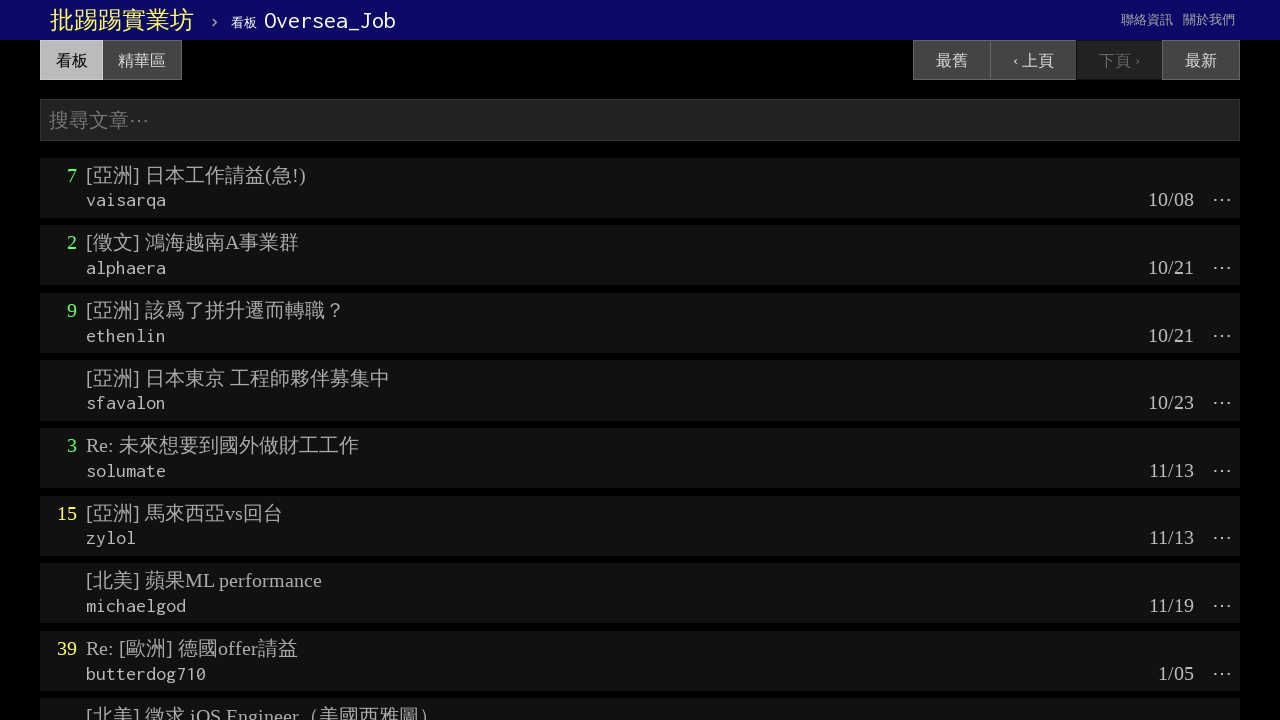

Navigated to PTT overseas job board
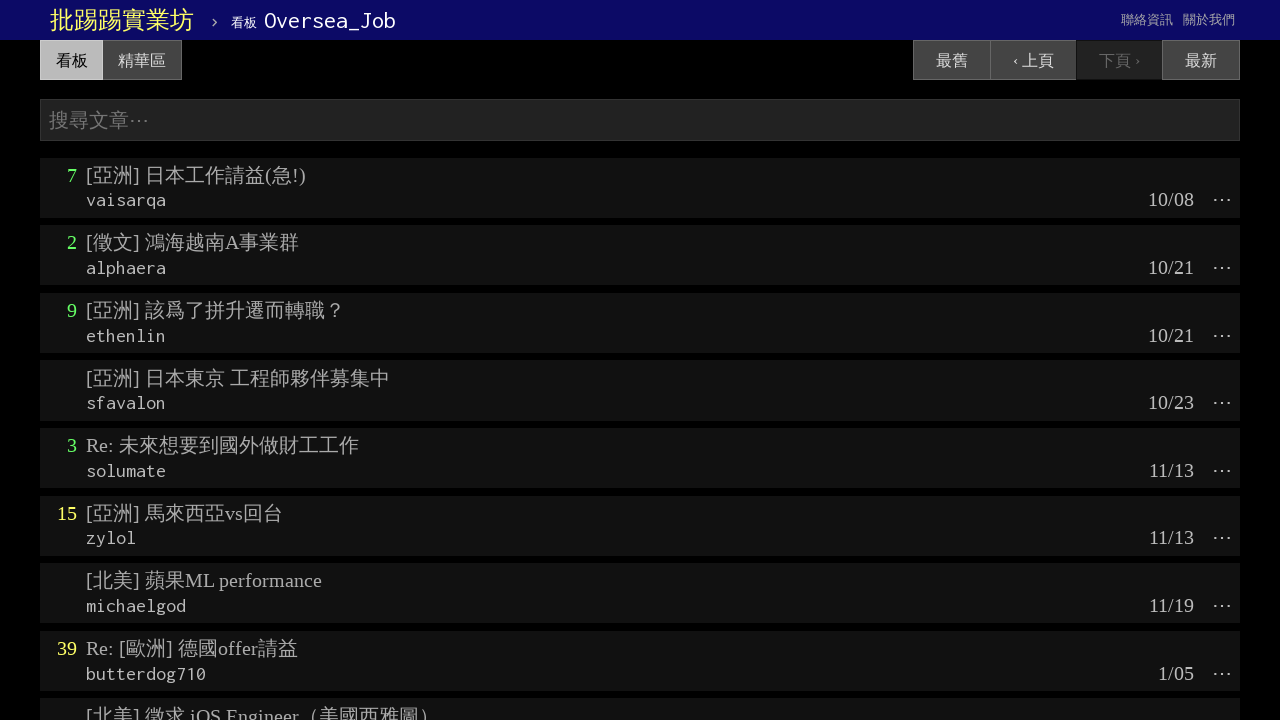

Post listings loaded on the overseas job board
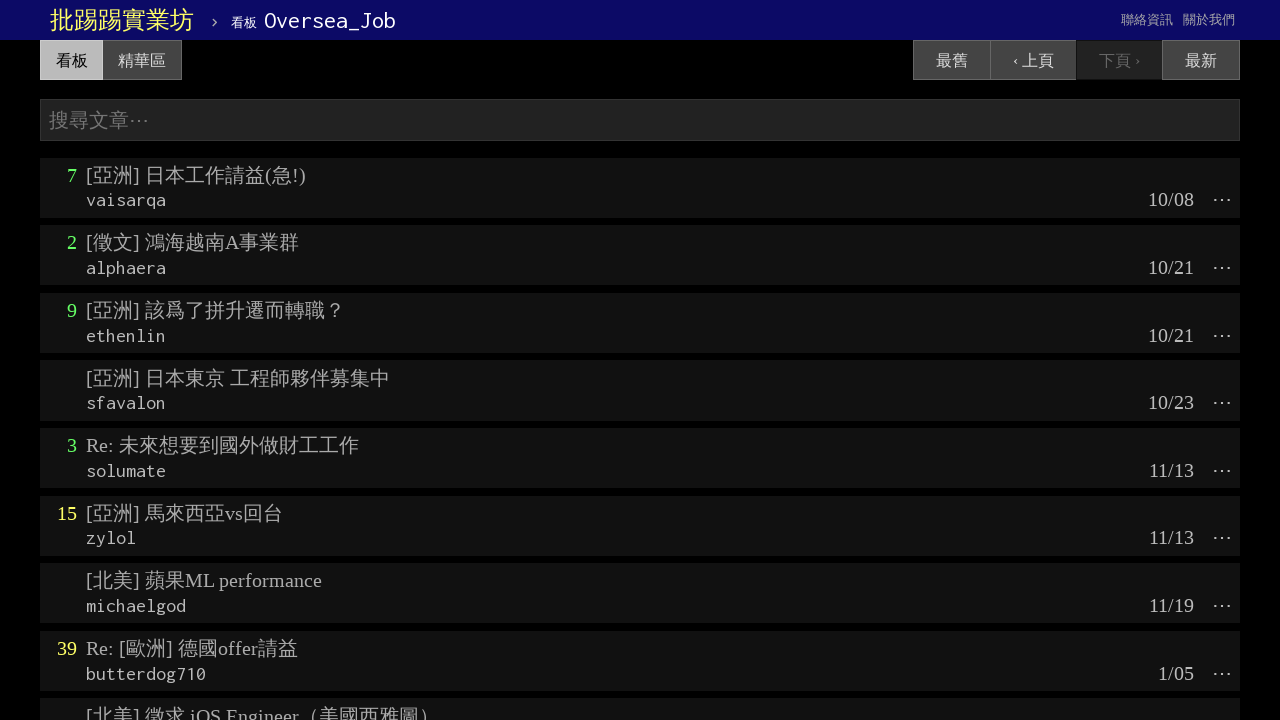

Clicked on the first post to view its content at (196, 175) on .r-ent a
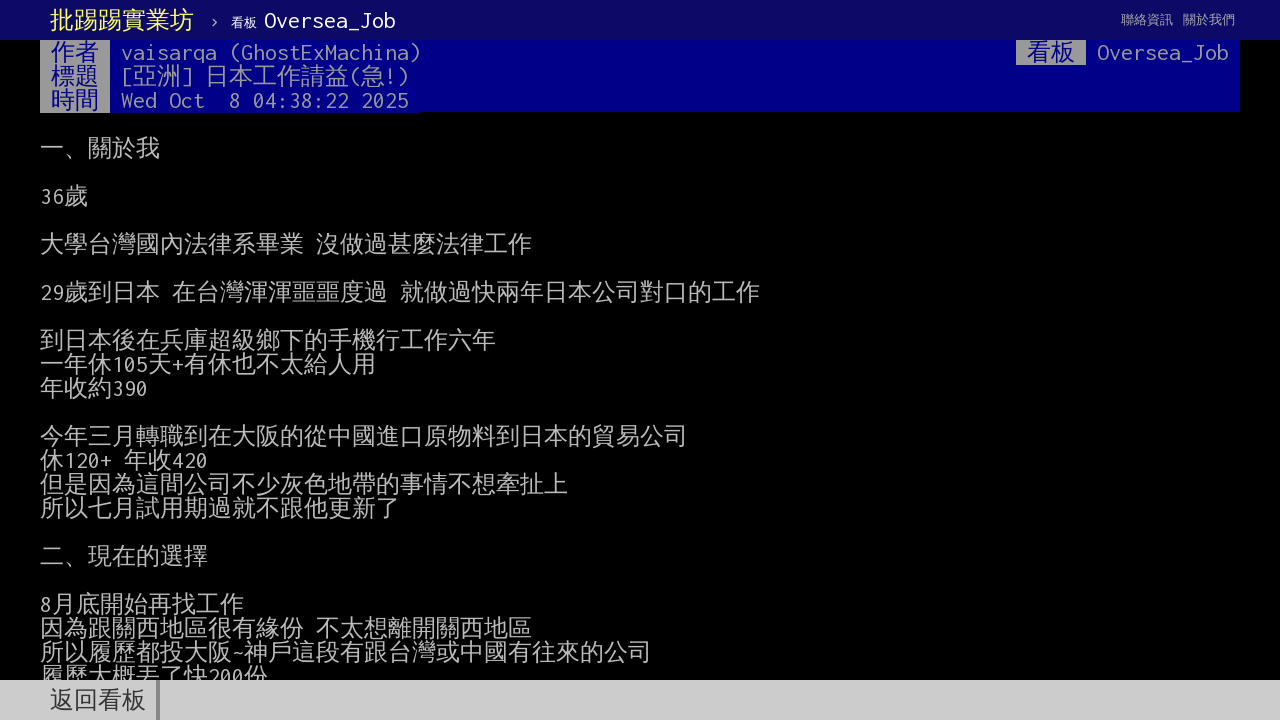

Post content loaded and displayed
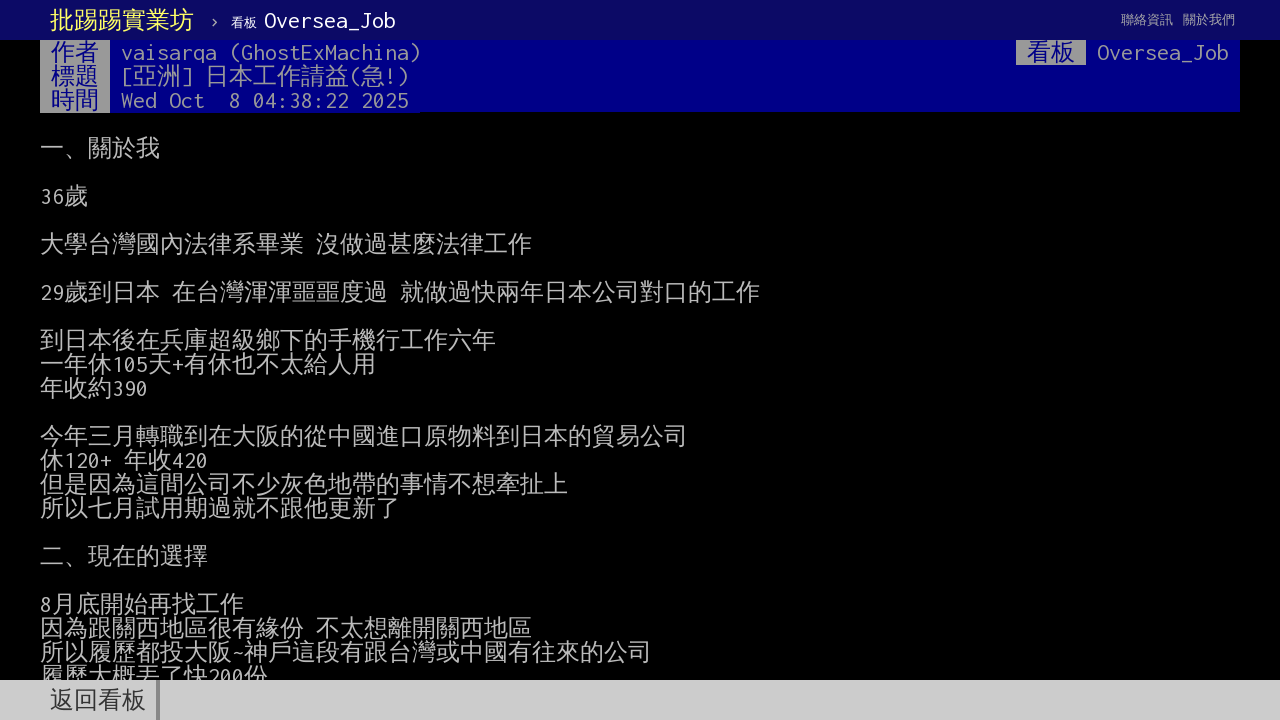

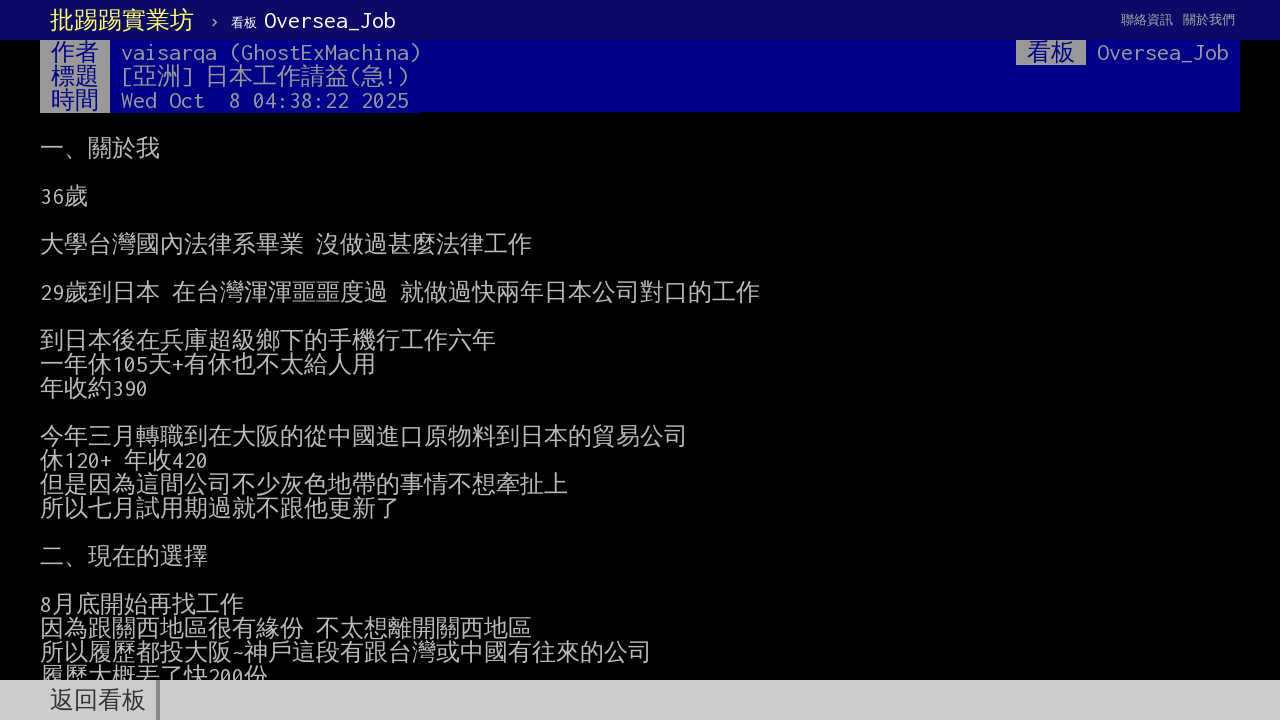